Tests confirmation alert handling by clicking a button to trigger a confirmation dialog and accepting it

Starting URL: https://training-support.net/webelements/alerts

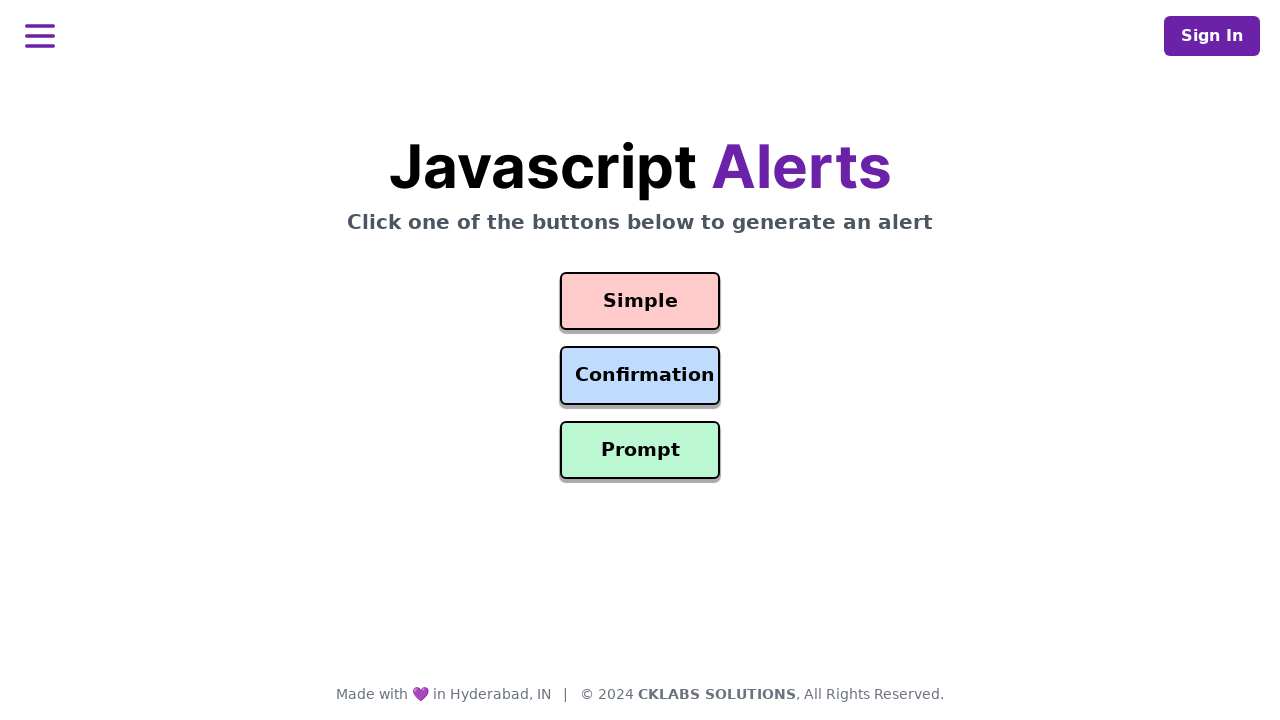

Set up dialog handler to accept confirmation alerts
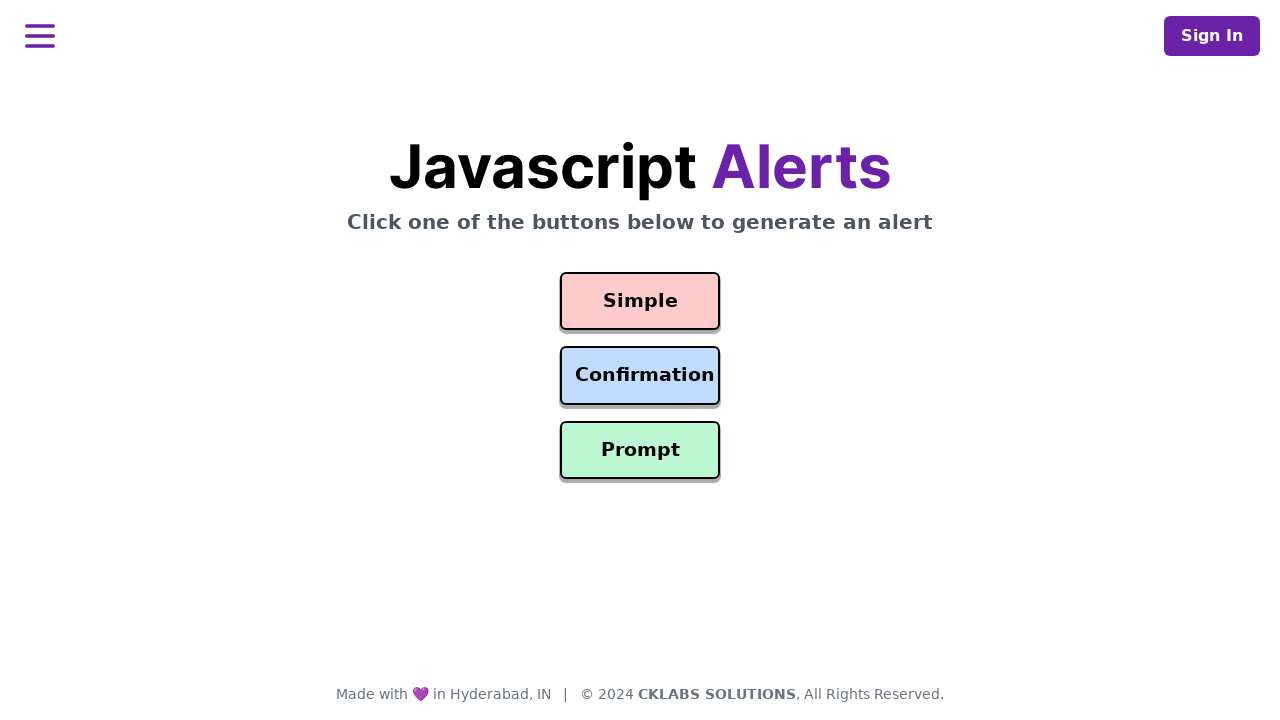

Clicked confirmation button to trigger alert dialog at (640, 376) on #confirmation
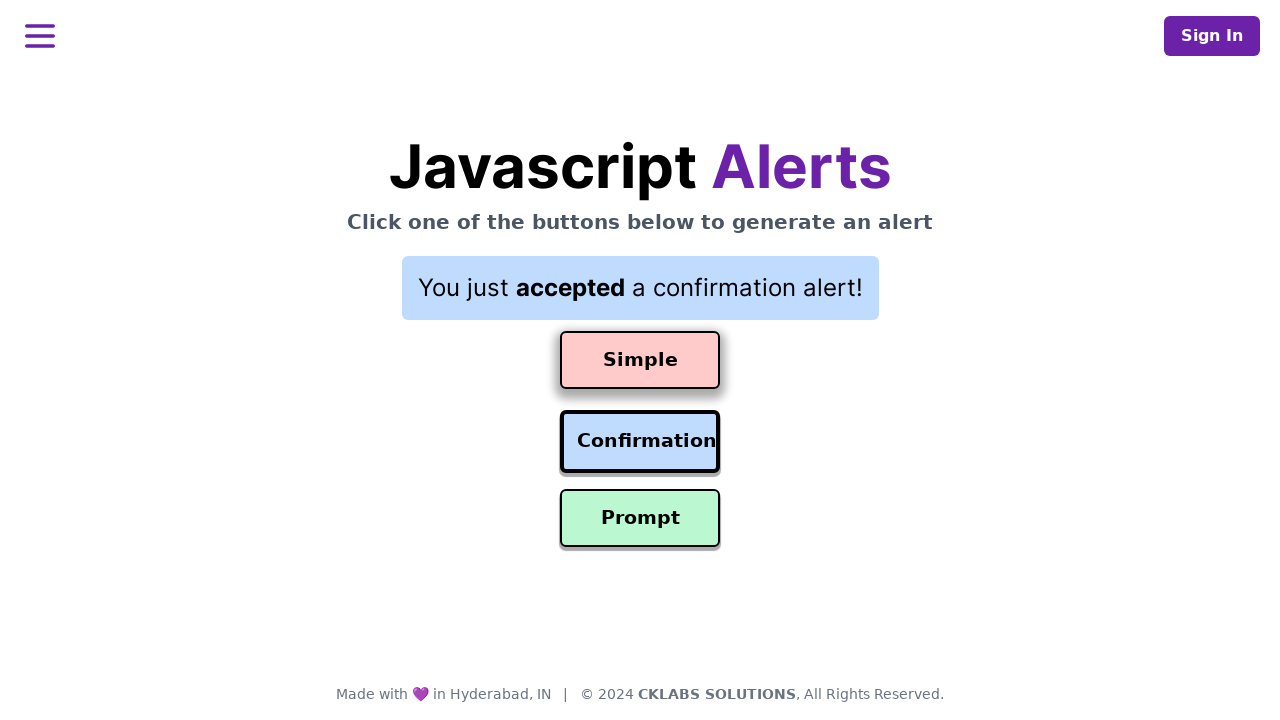

Waited 500ms for alert to be processed
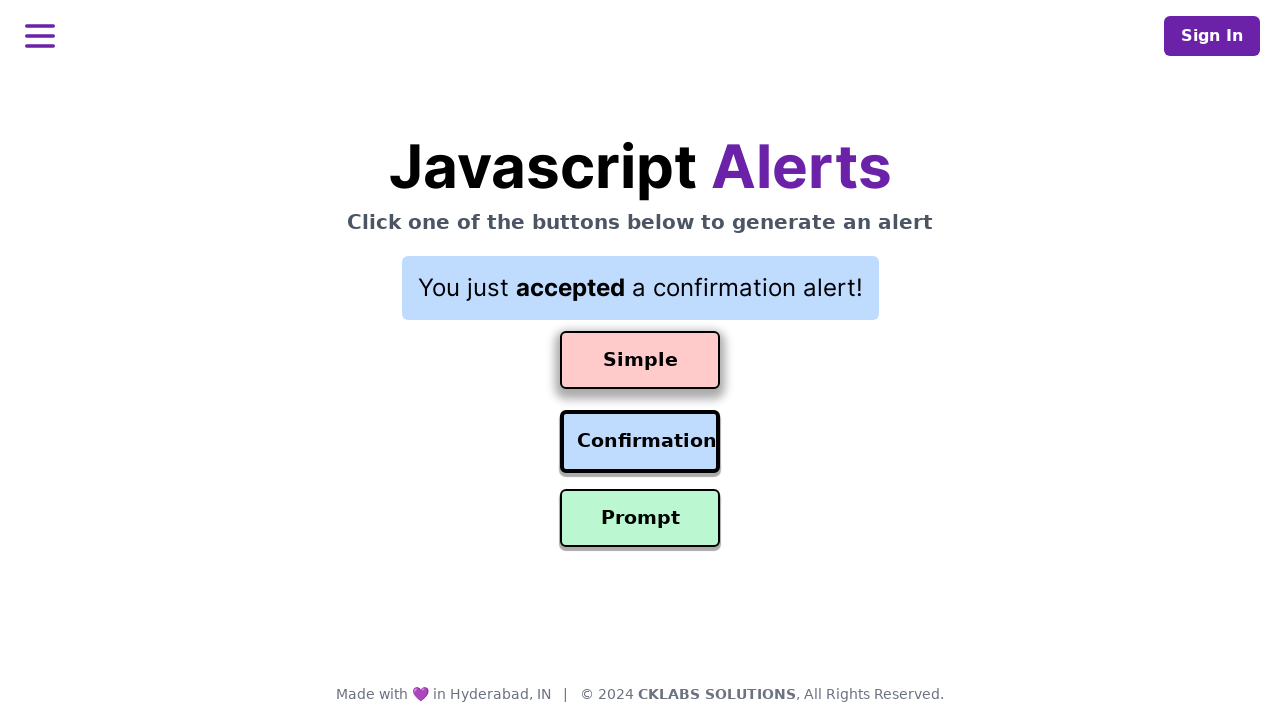

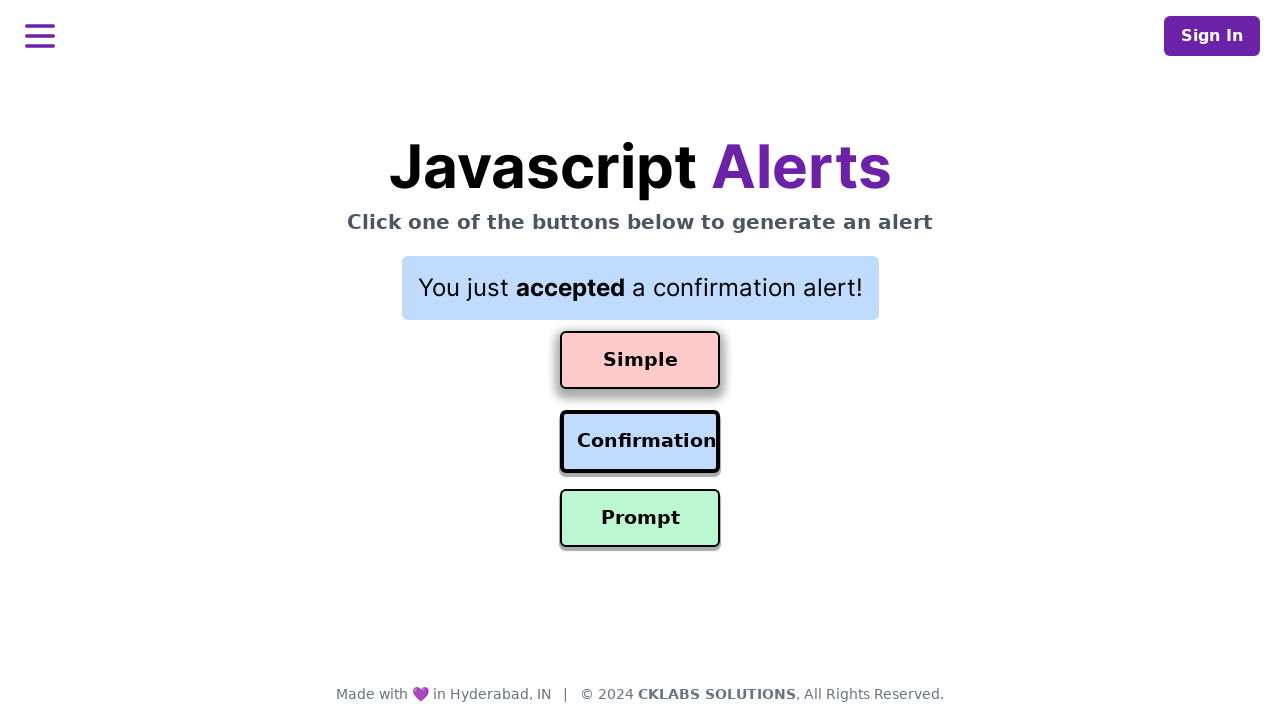